Tests dialog handling by clicking a confirm button and accepting the dialog, then hovers over a mouse hover element

Starting URL: https://rahulshettyacademy.com/AutomationPractice/

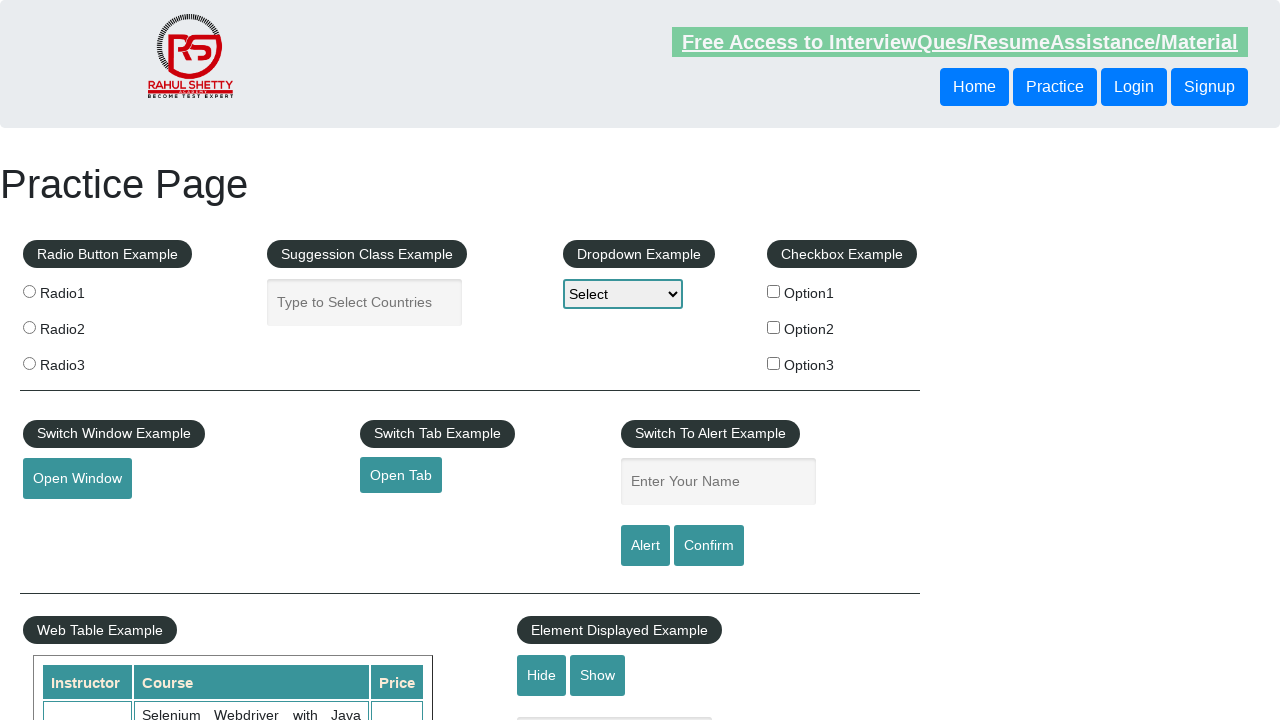

Set up dialog handler to accept dialogs automatically
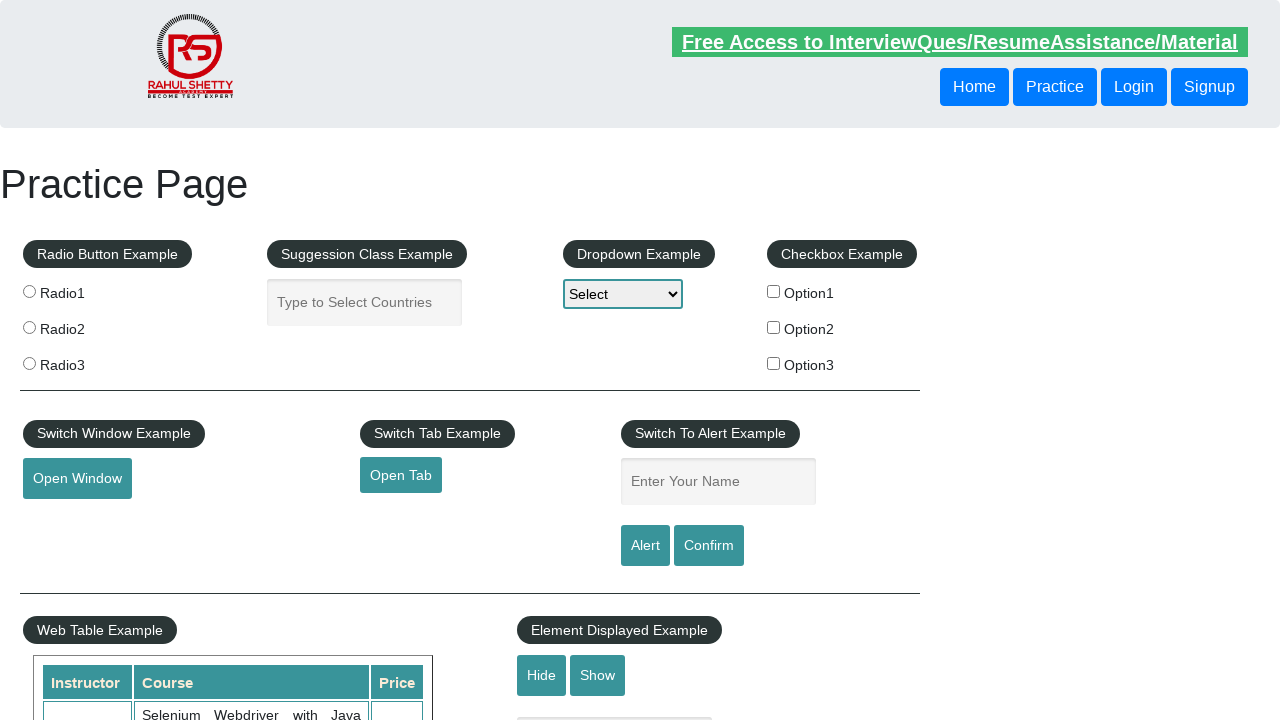

Clicked confirm button to trigger dialog at (709, 546) on #confirmbtn
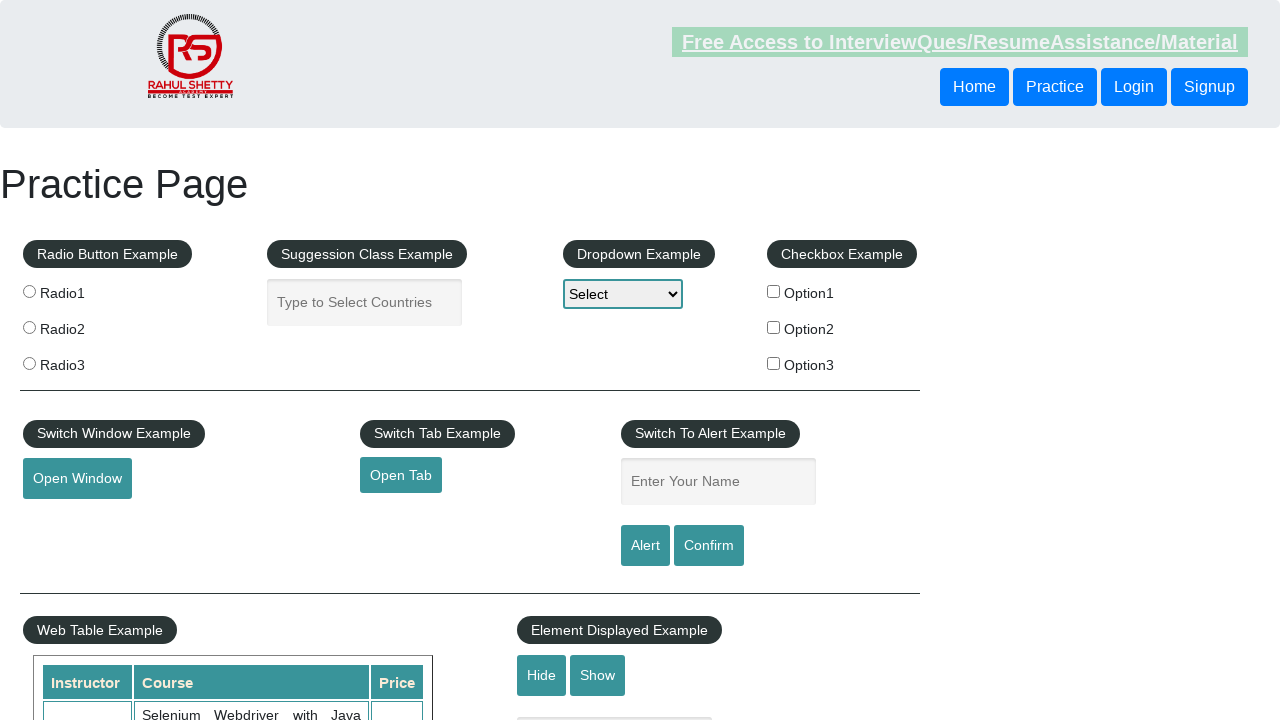

Hovered over mouse hover element at (83, 361) on #mousehover
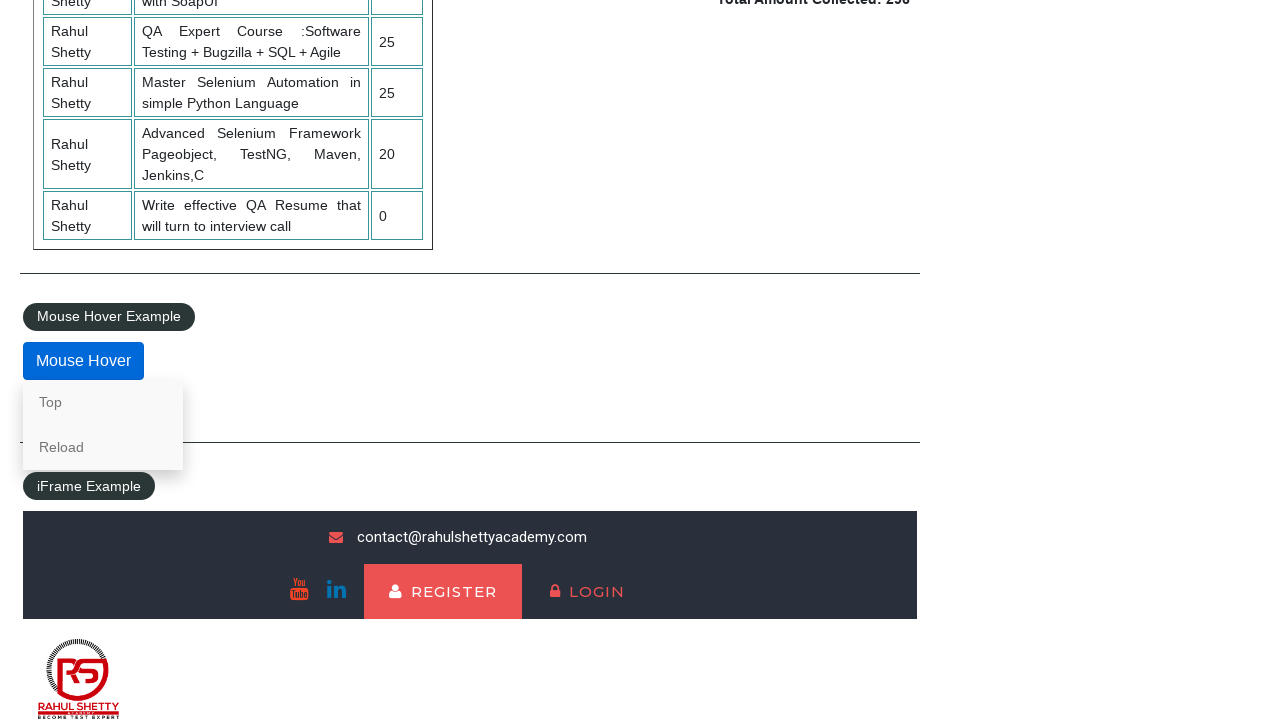

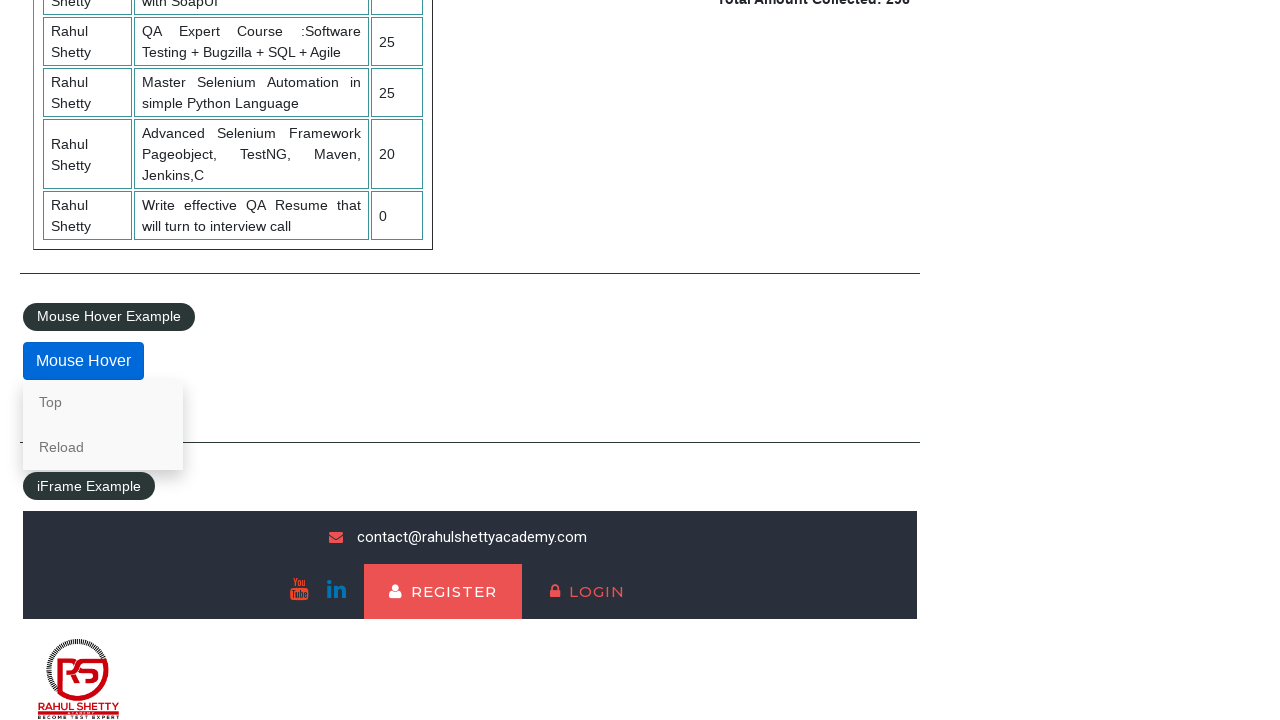